Tests dropdown handling functionality by iterating through dropdown options and selecting 'France' from a country dropdown menu.

Starting URL: https://testautomationpractice.blogspot.com/

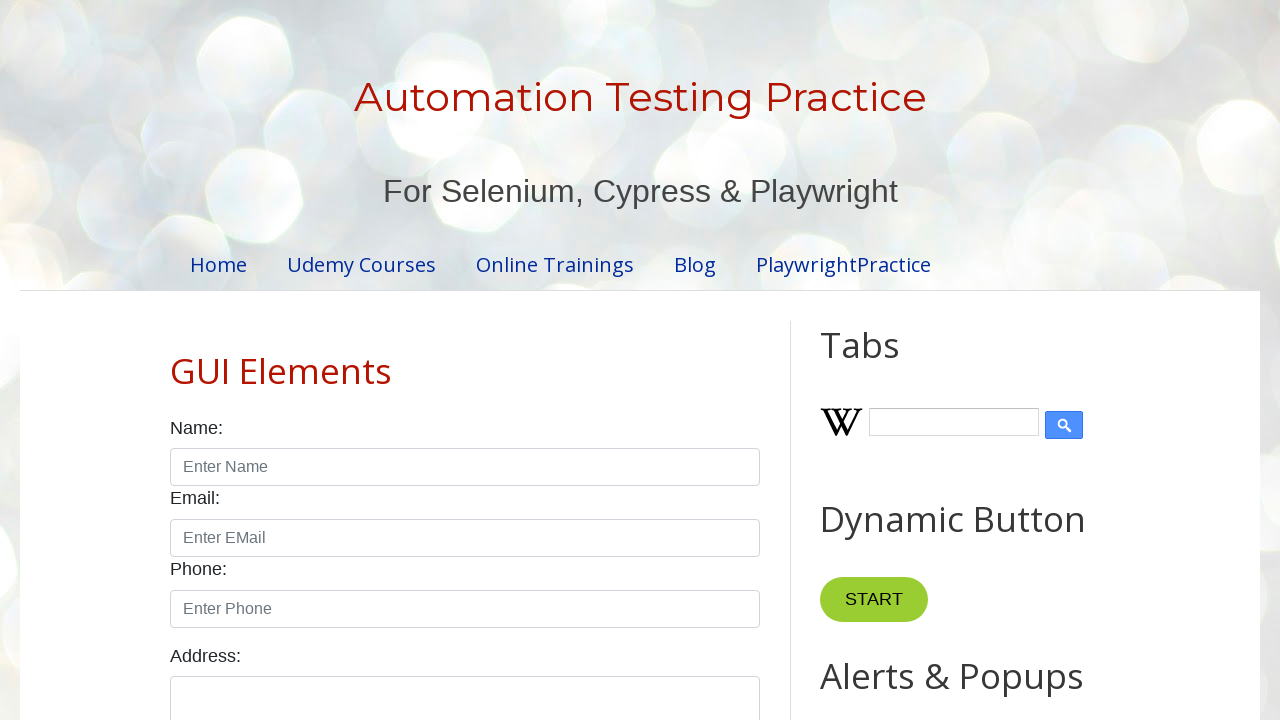

Navigated to test automation practice website
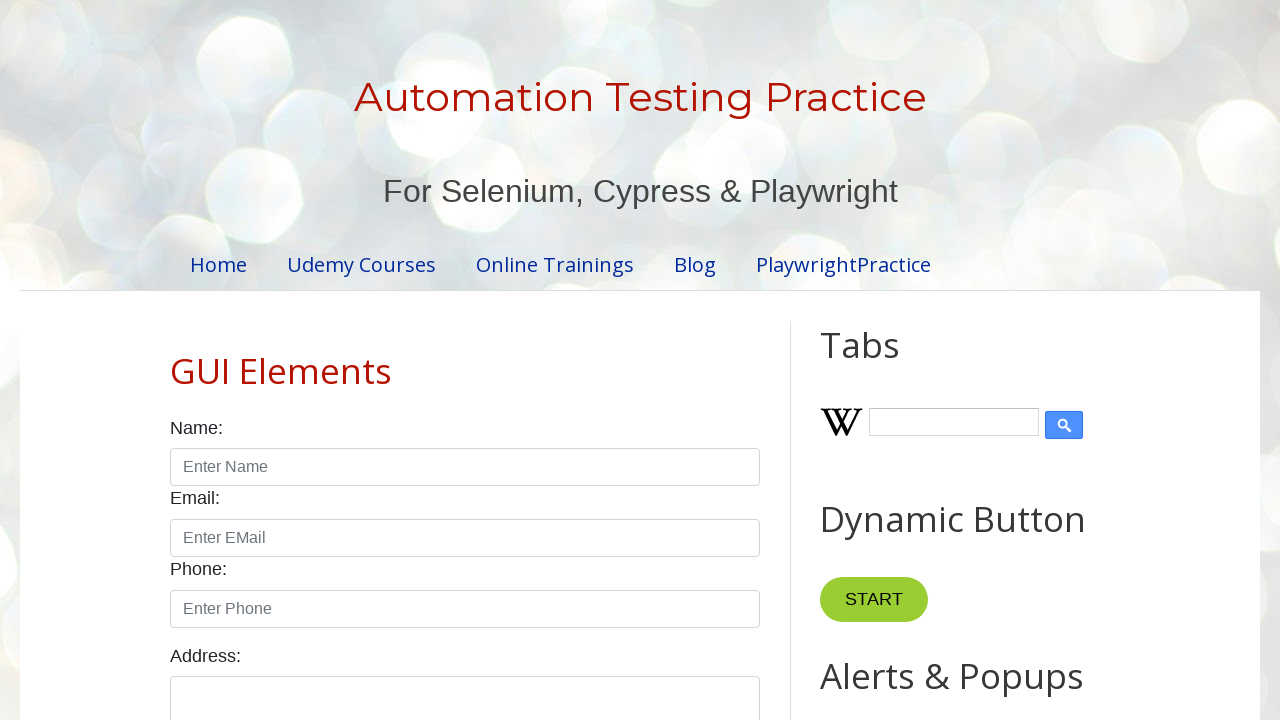

Retrieved all options from country dropdown
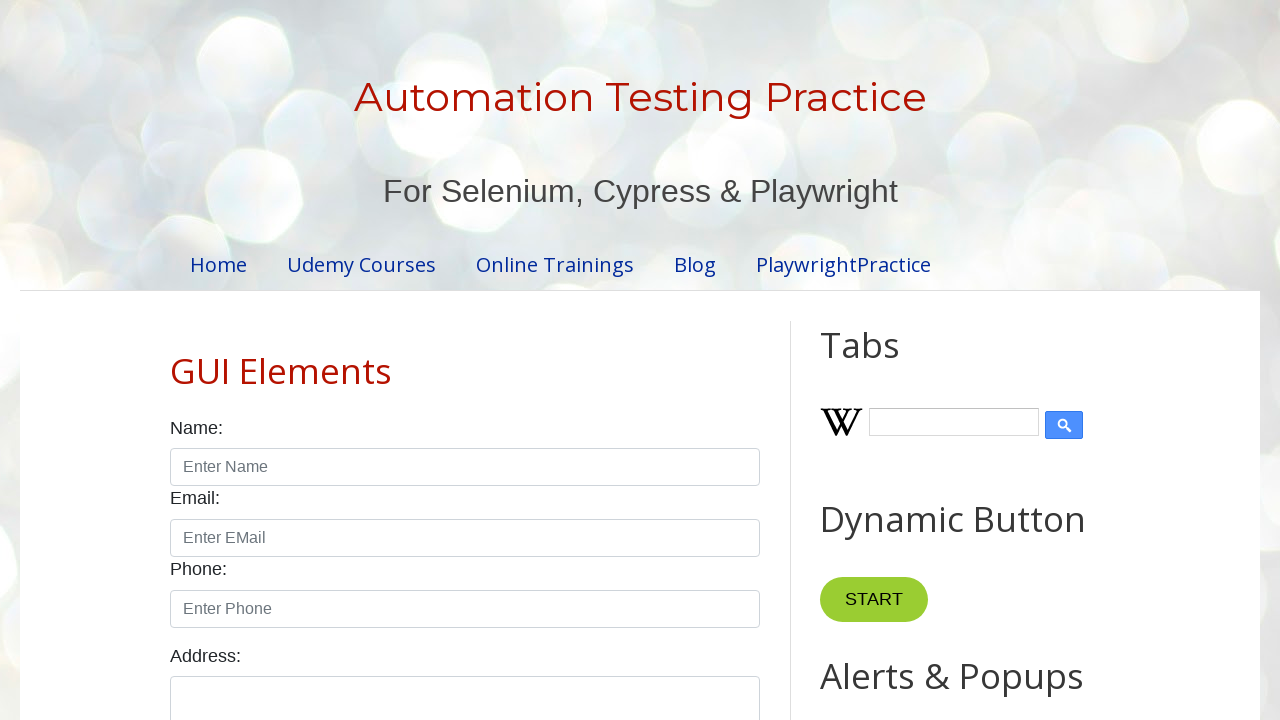

Retrieved option value: usa
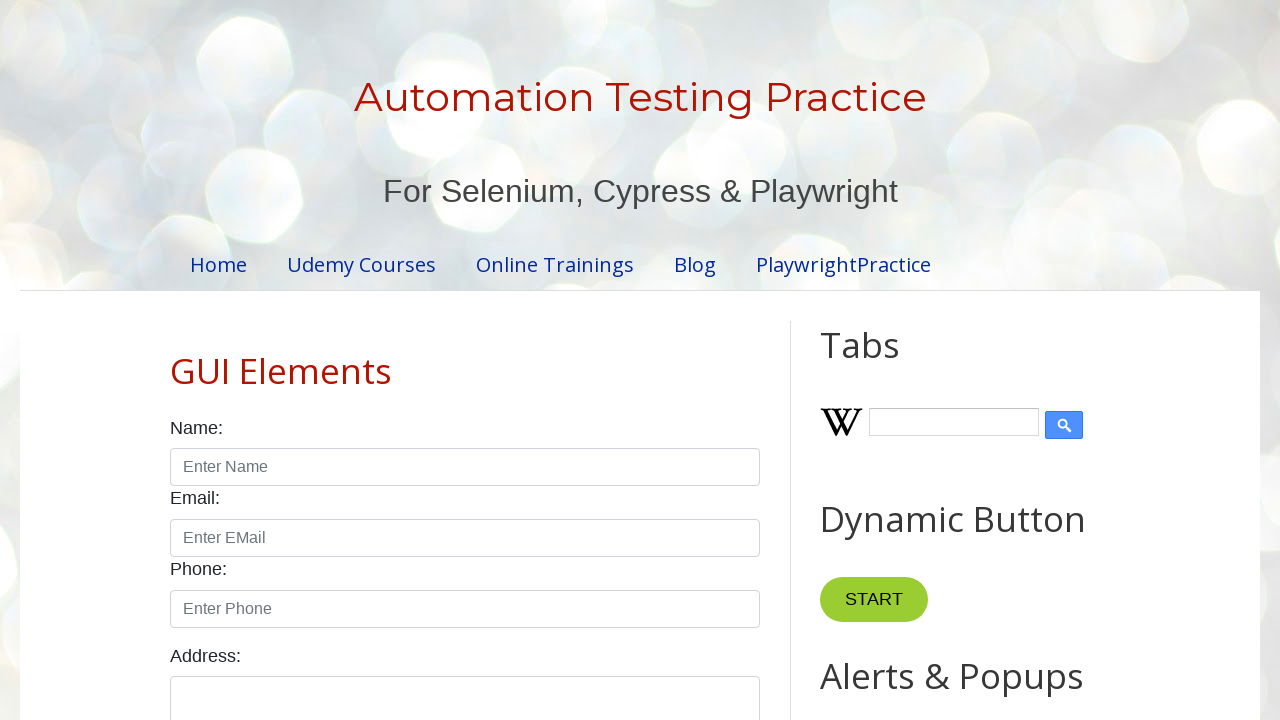

Formatted option value to: Usa
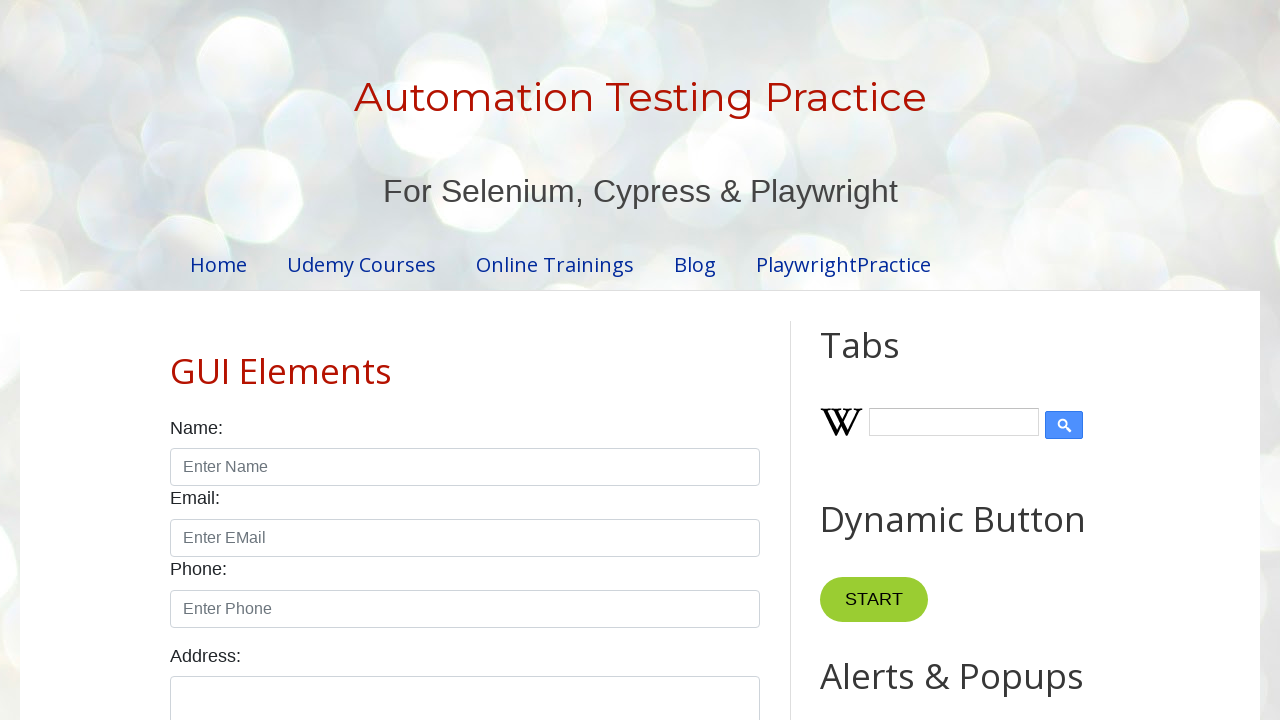

Retrieved option value: canada
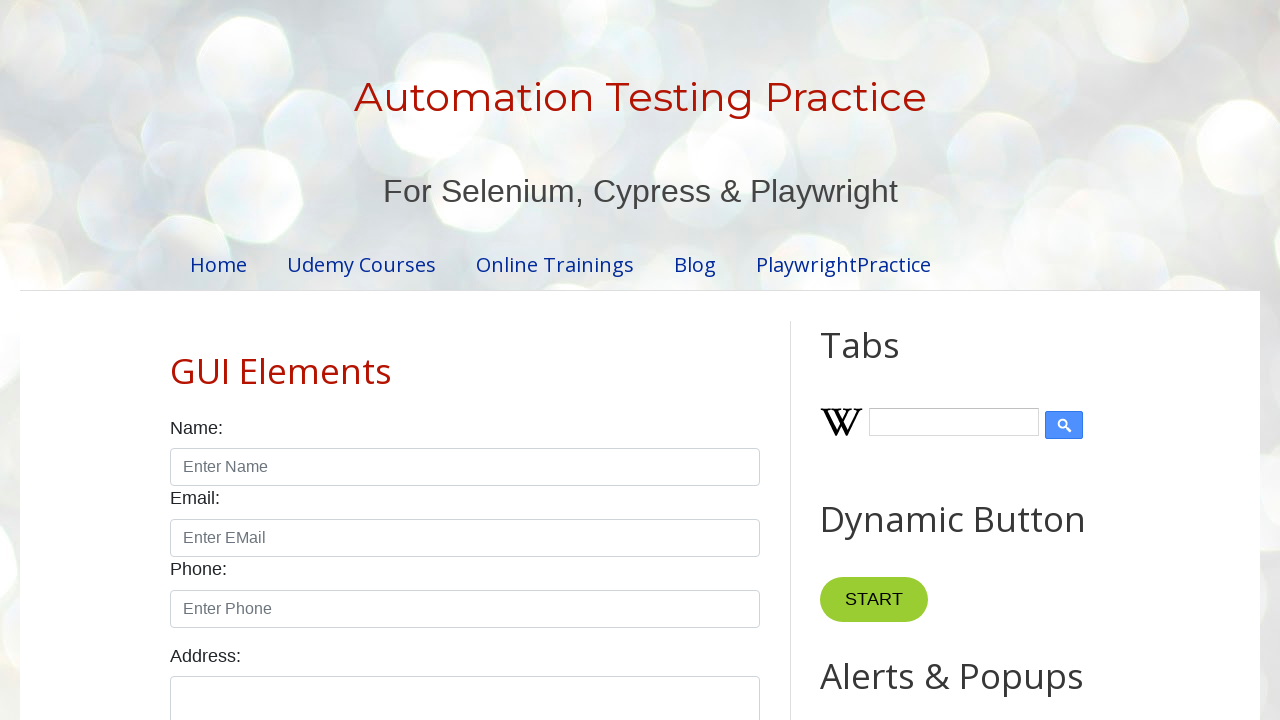

Formatted option value to: Canada
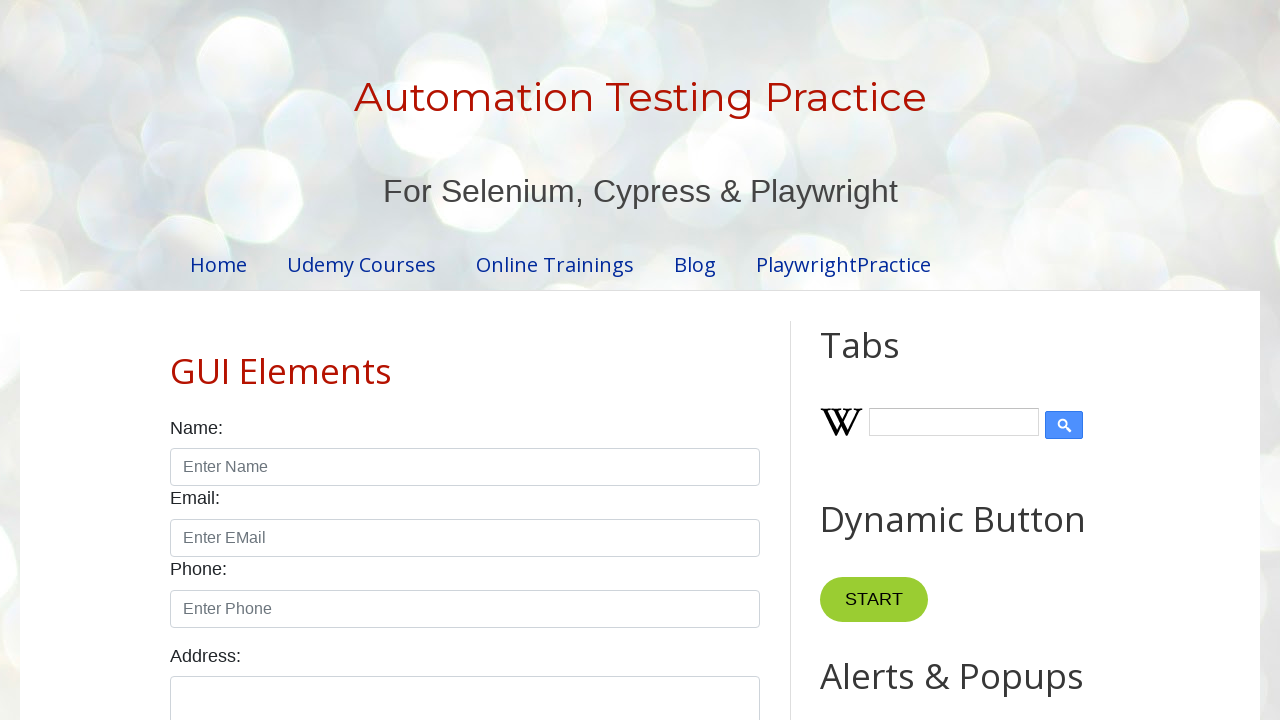

Retrieved option value: uk
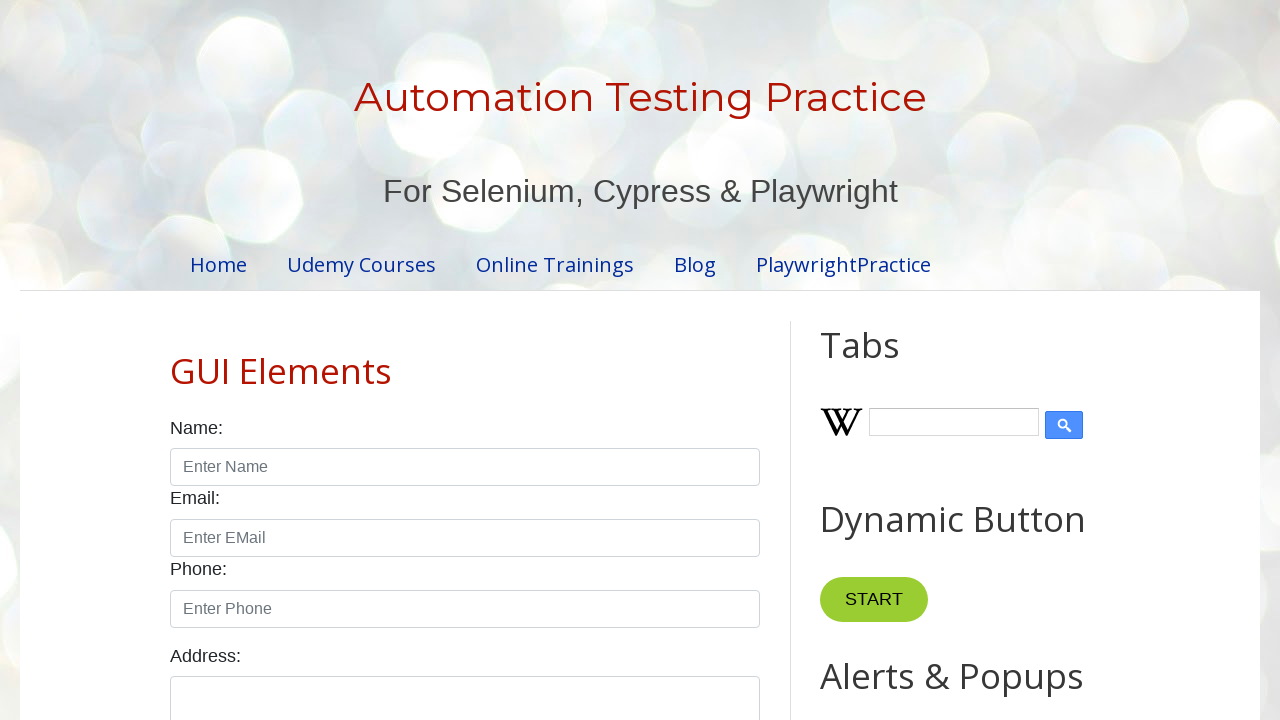

Formatted option value to: Uk
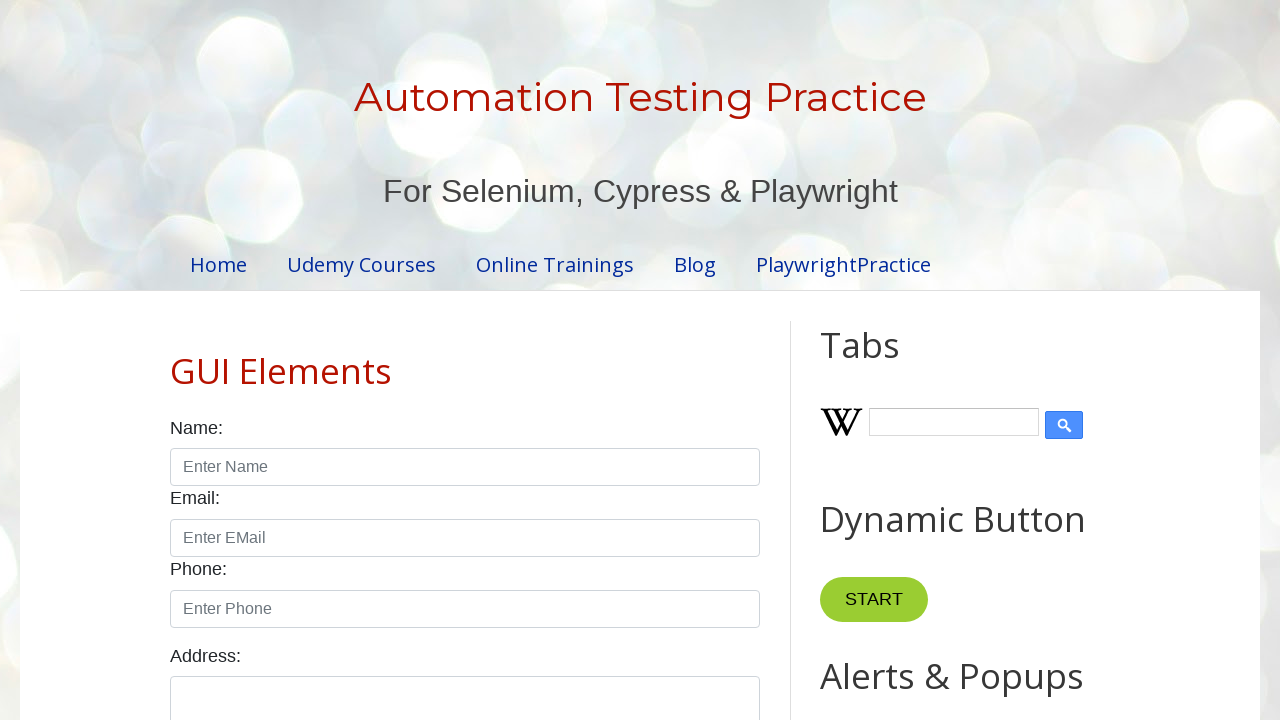

Retrieved option value: germany
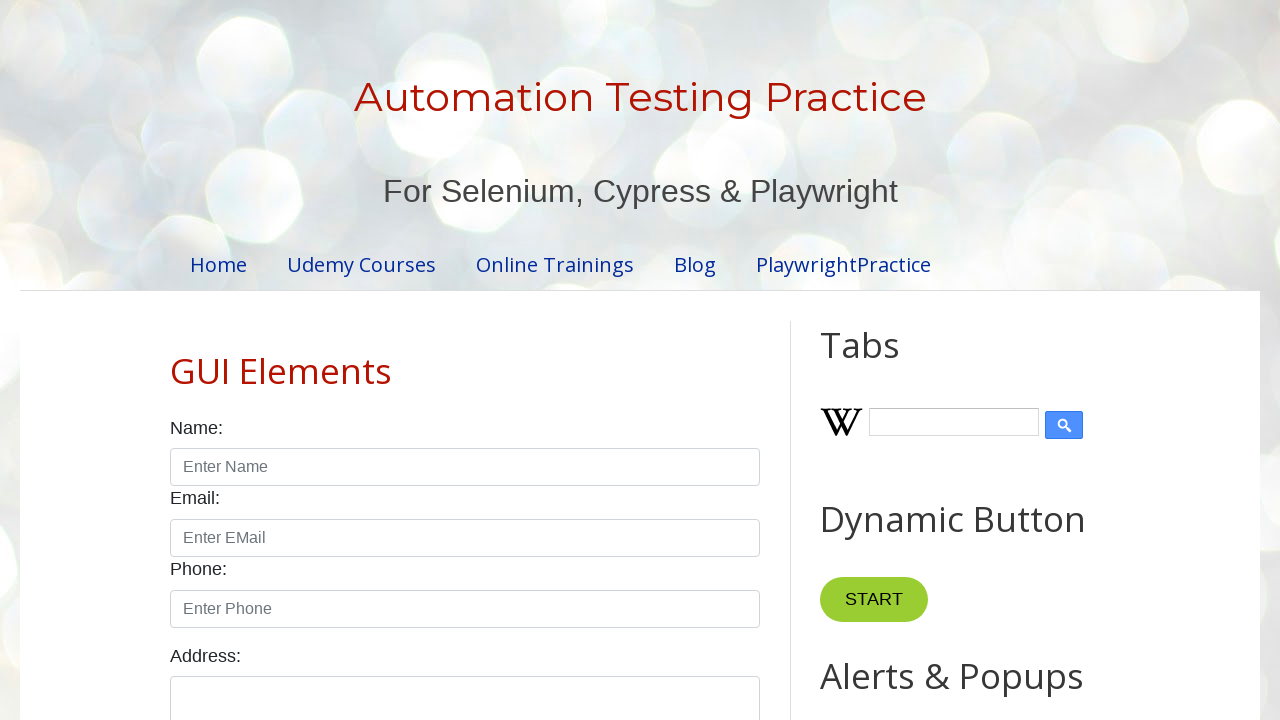

Formatted option value to: Germany
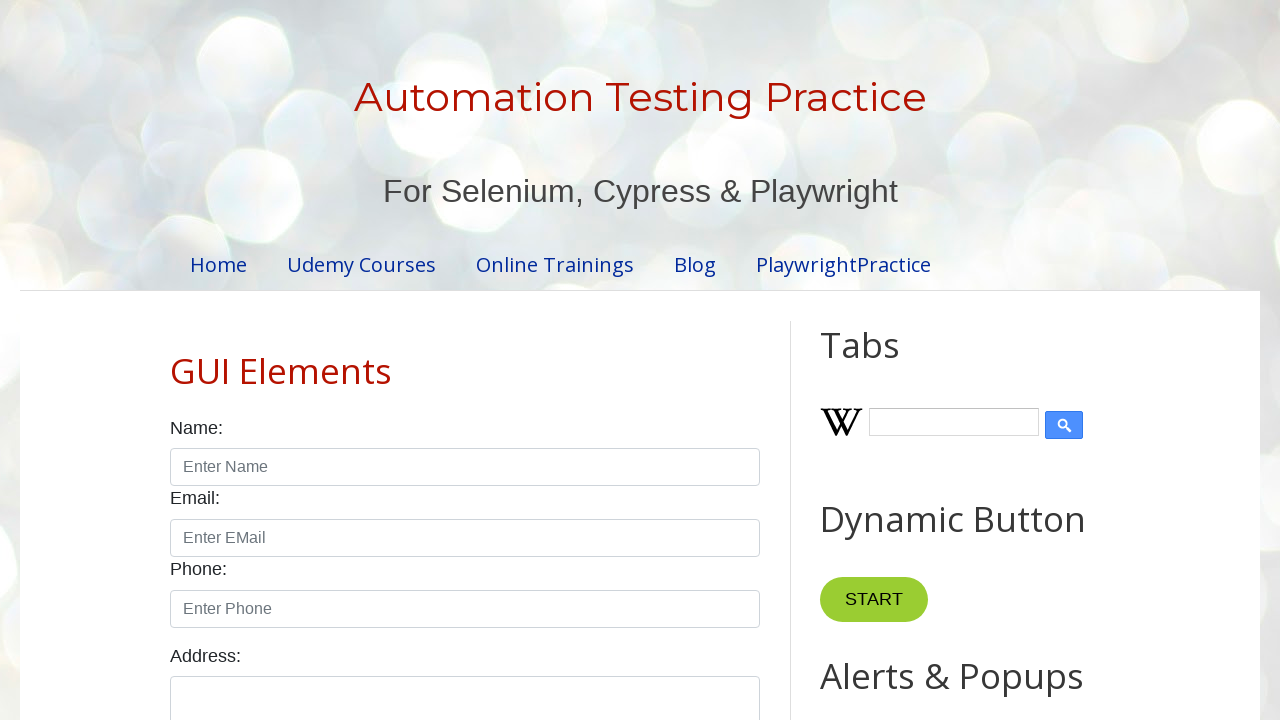

Retrieved option value: france
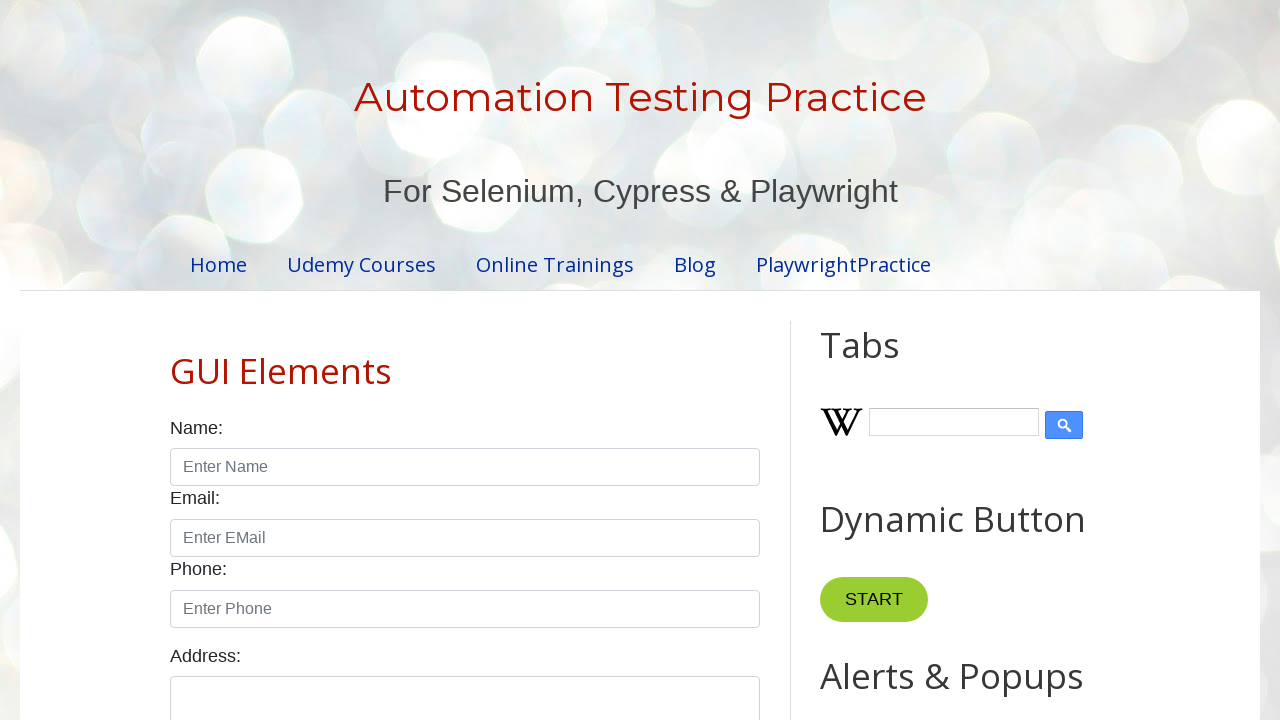

Formatted option value to: France
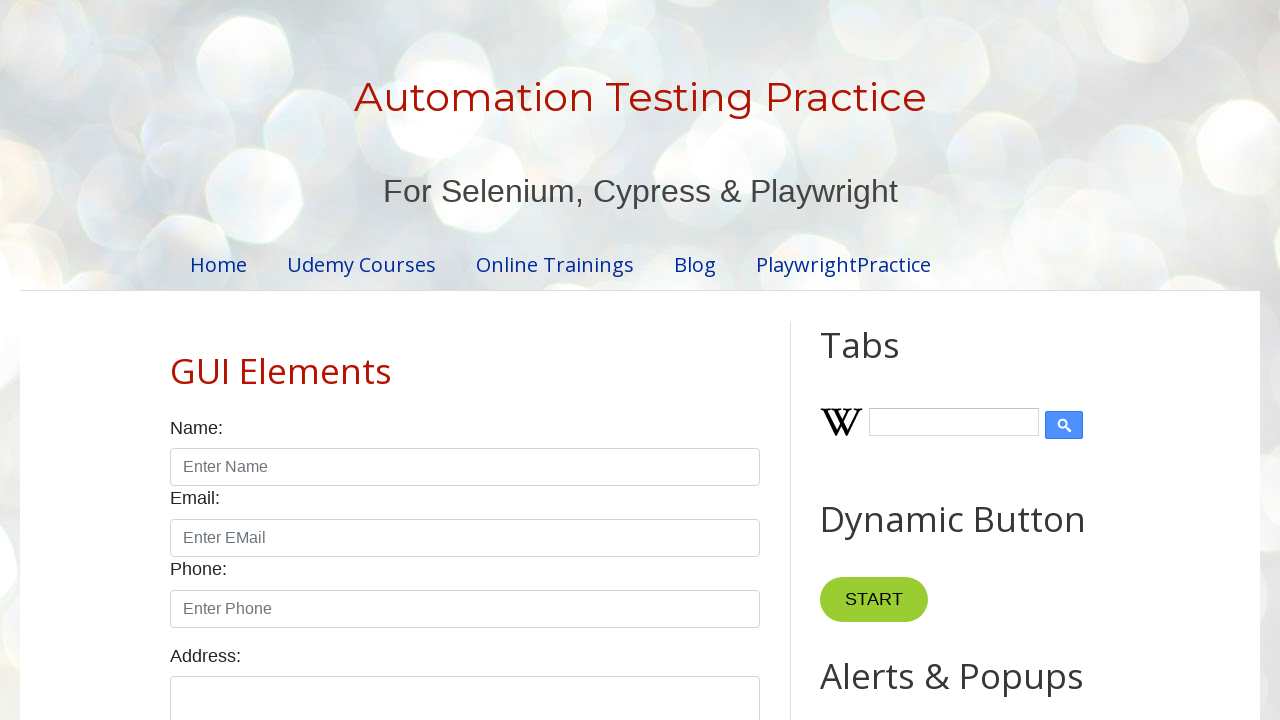

Selected 'France' from country dropdown with value 'France' on #country
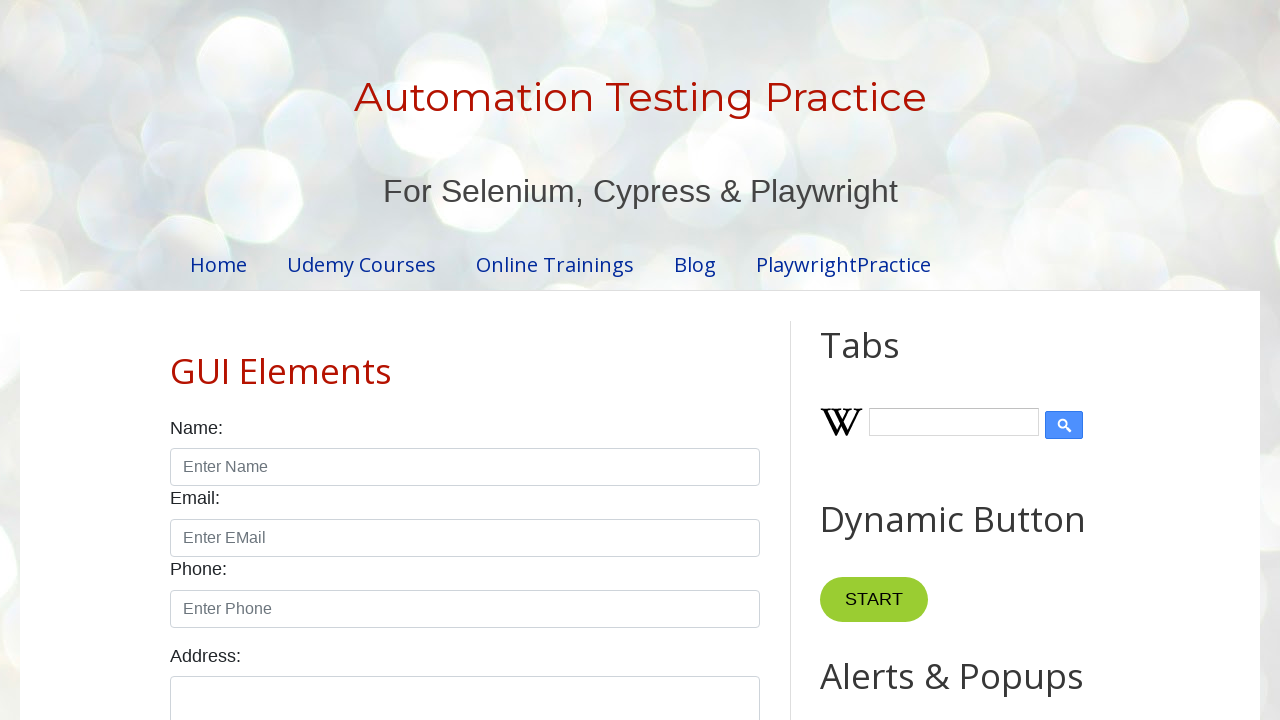

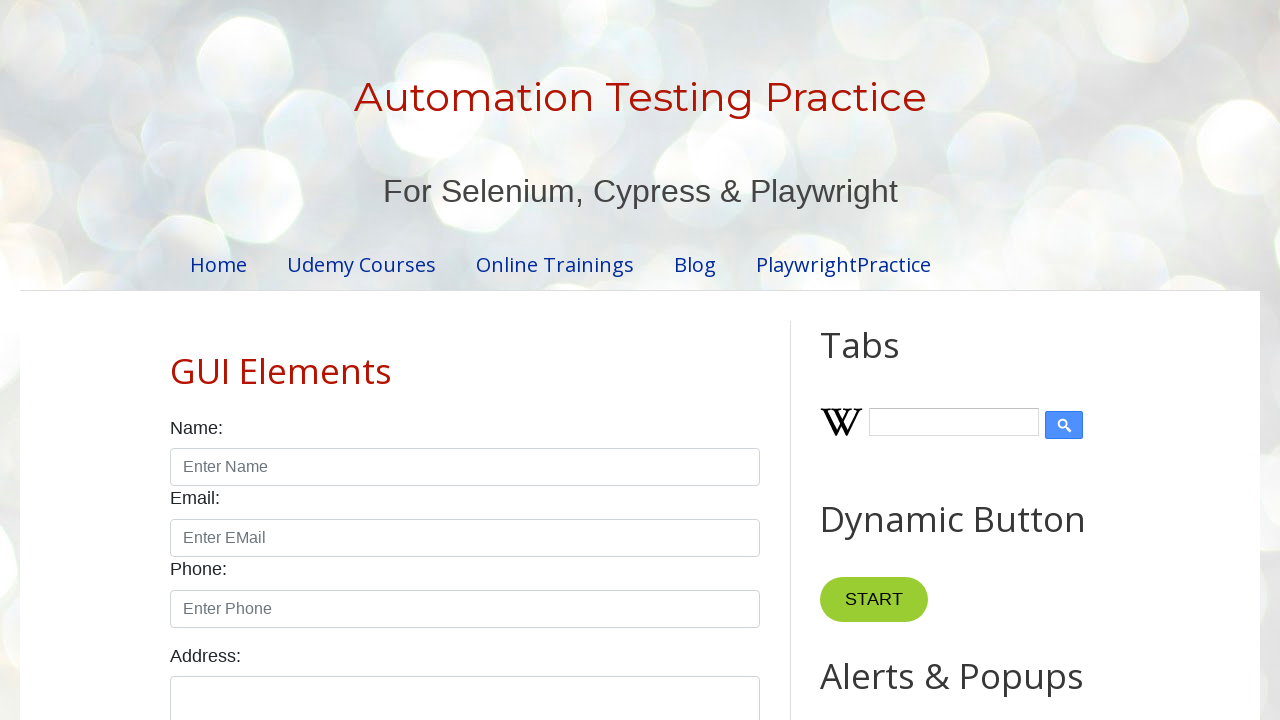